Tests registration form validation when password is less than 6 characters

Starting URL: https://alada.vn/tai-khoan/dang-ky.html

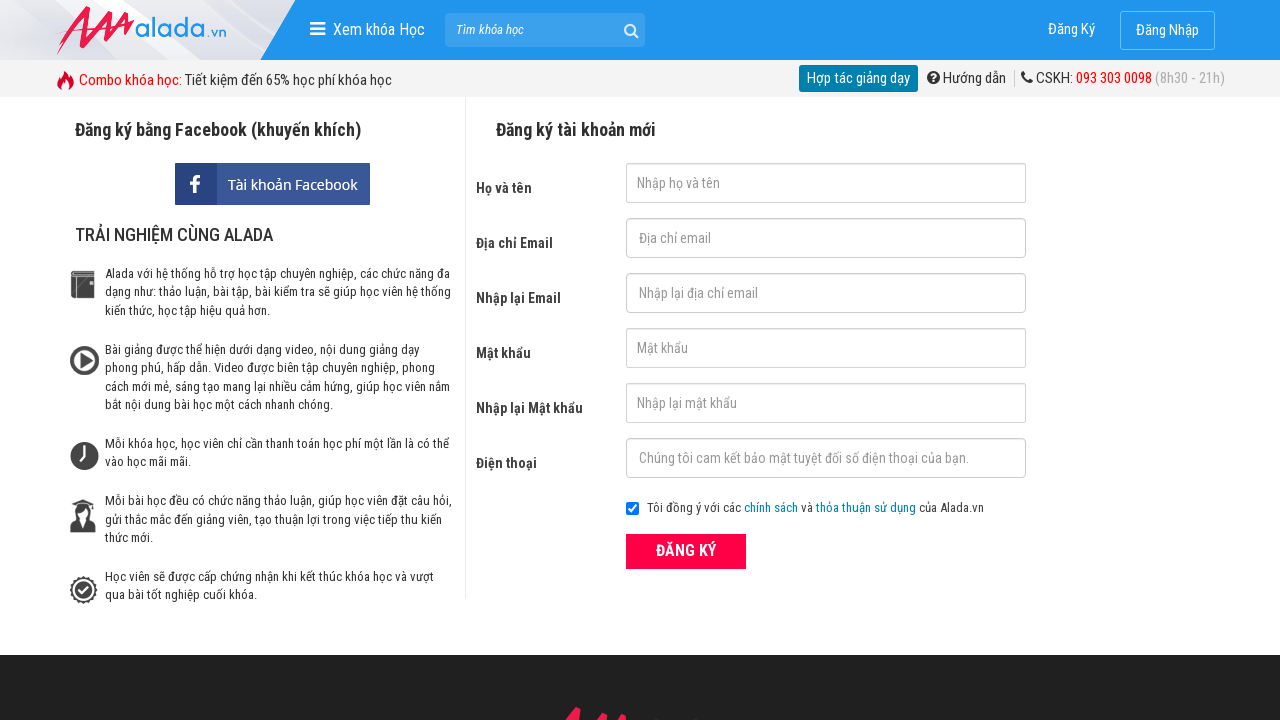

Filled name field with 'John Wick' on #txtFirstname
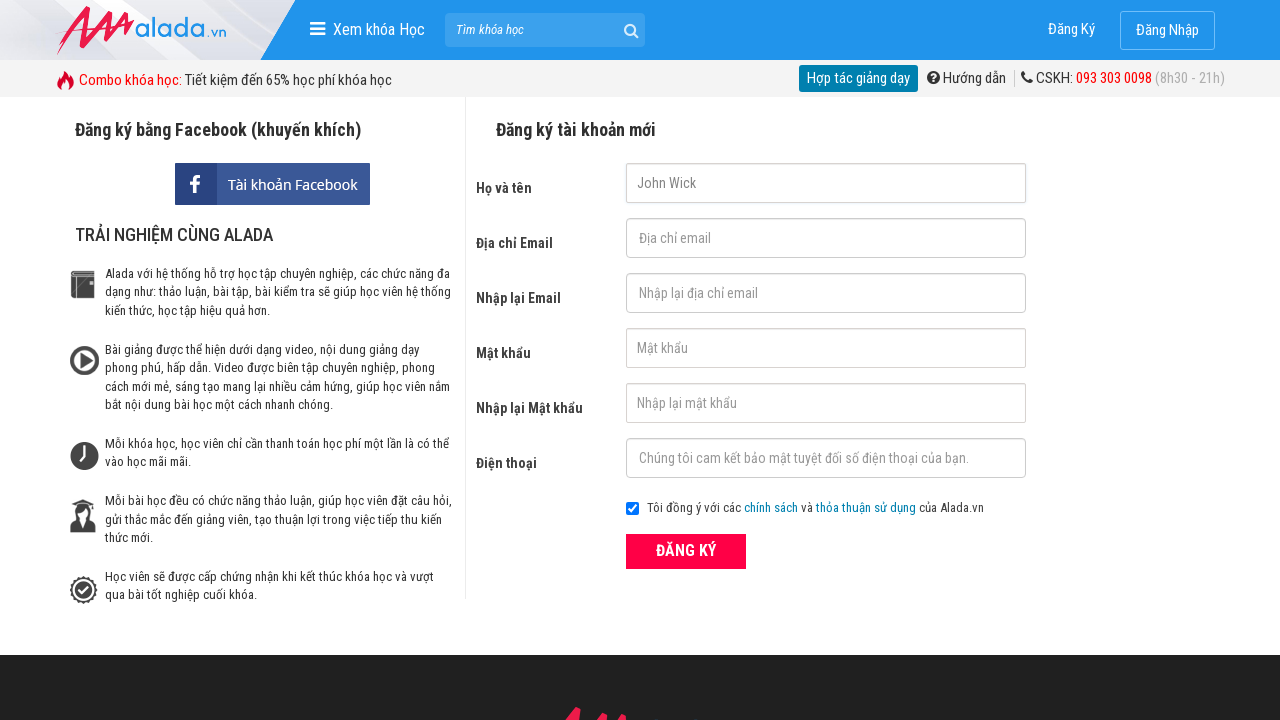

Filled email field with 'automation@gmail.net' on #txtEmail
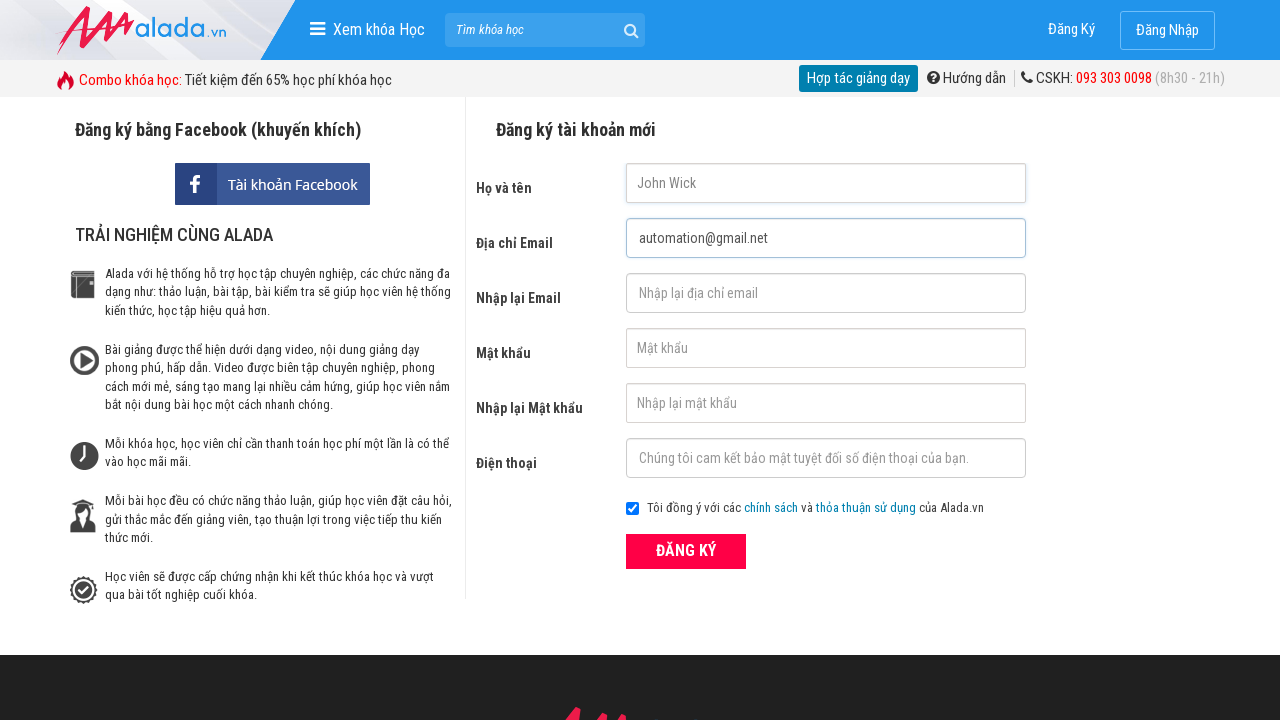

Filled confirm email field with 'automation@gmail.net' on #txtCEmail
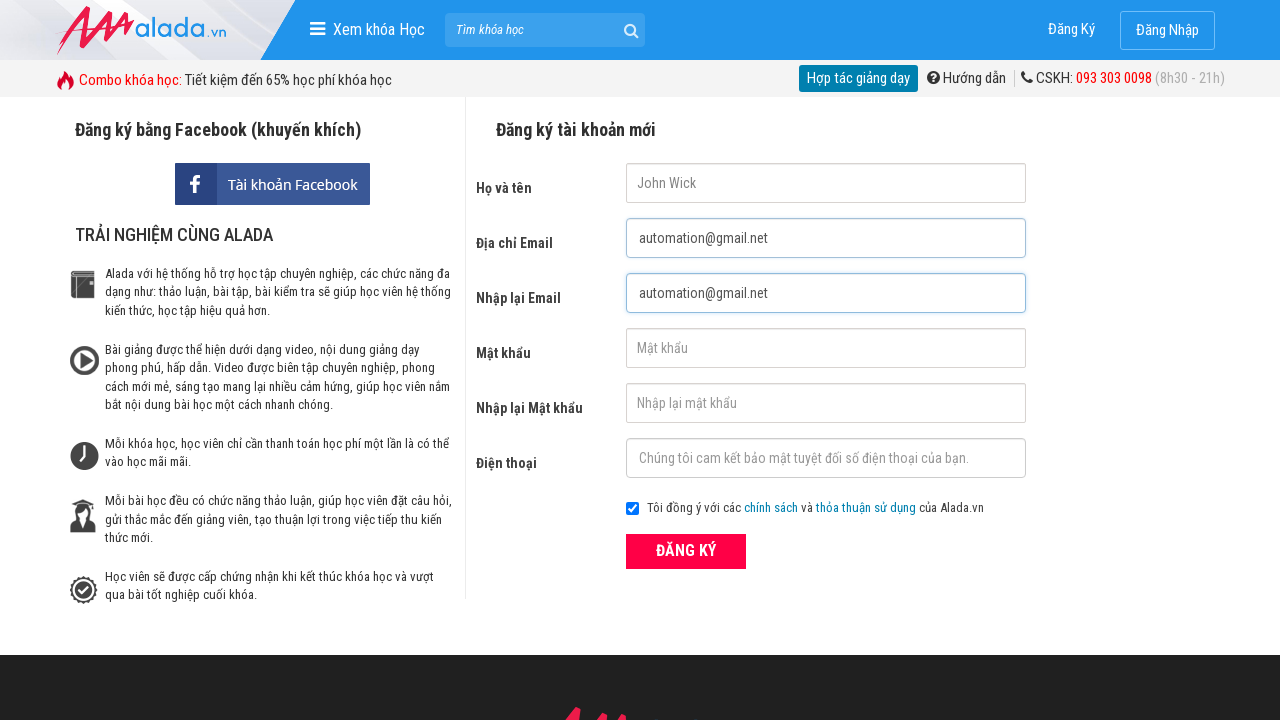

Filled password field with '1234' (less than 6 characters) on #txtPassword
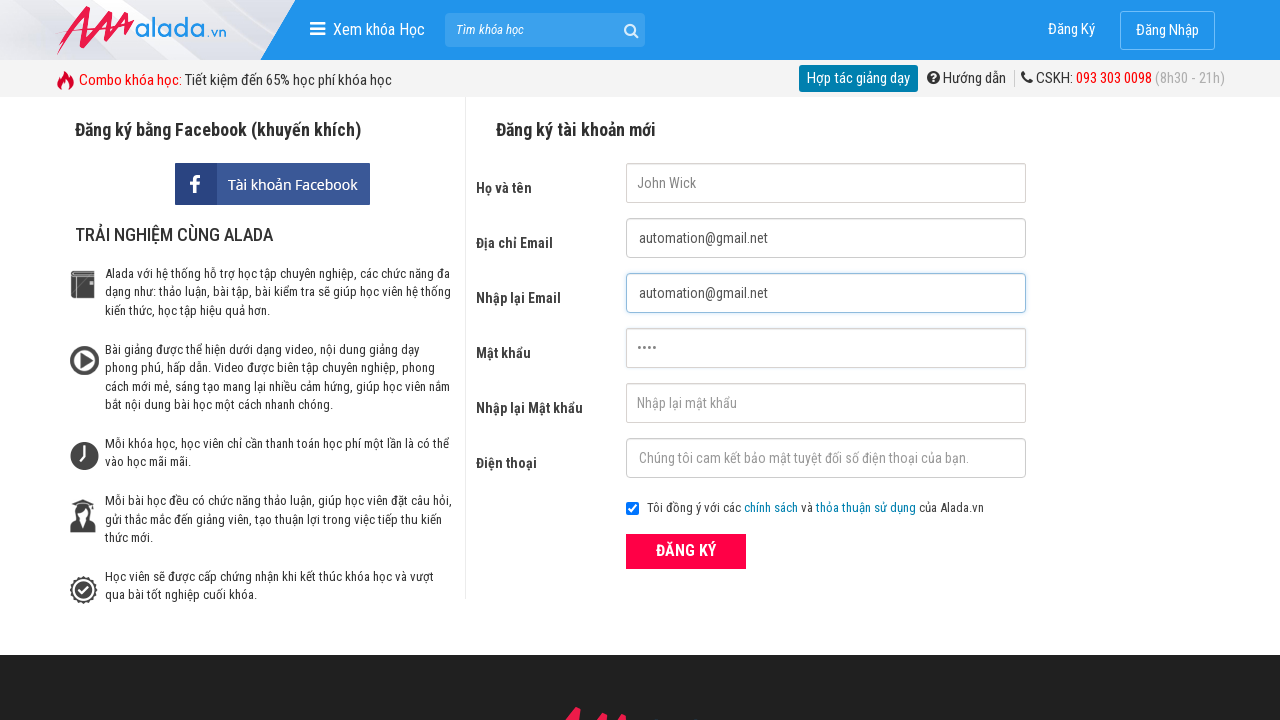

Filled confirm password field with '1234' on #txtCPassword
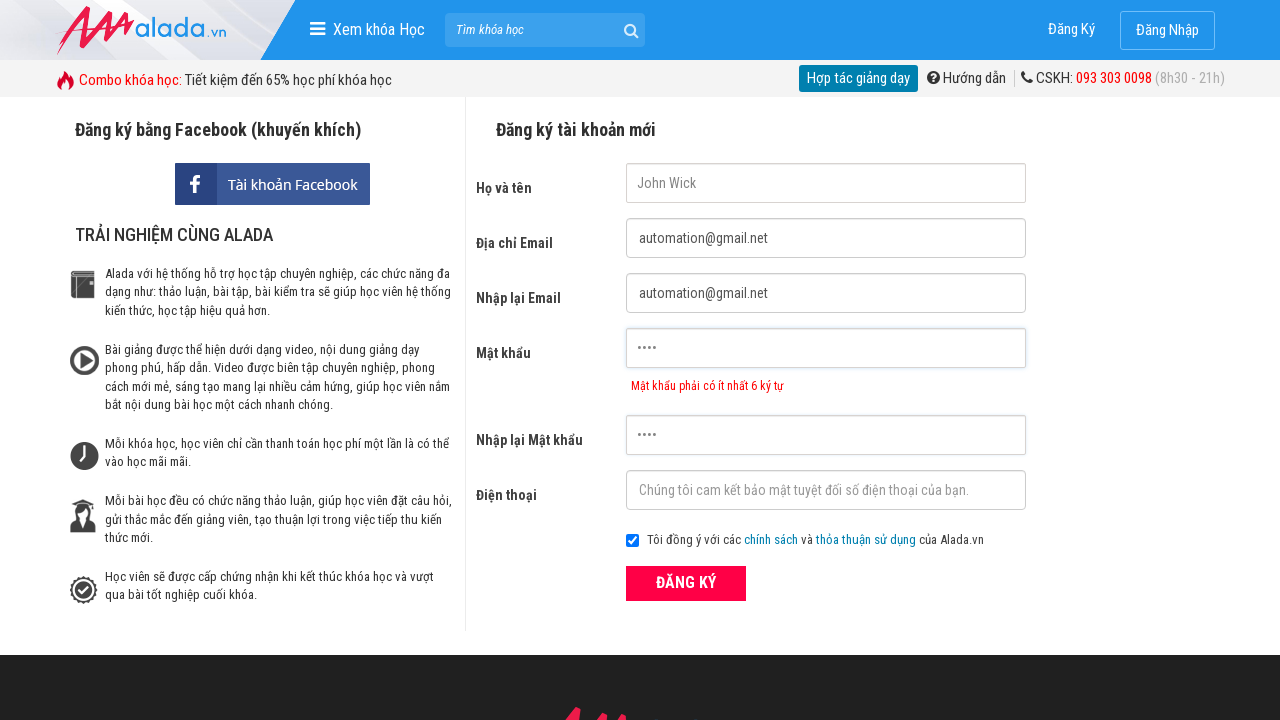

Filled phone number field with '0987666555' on #txtPhone
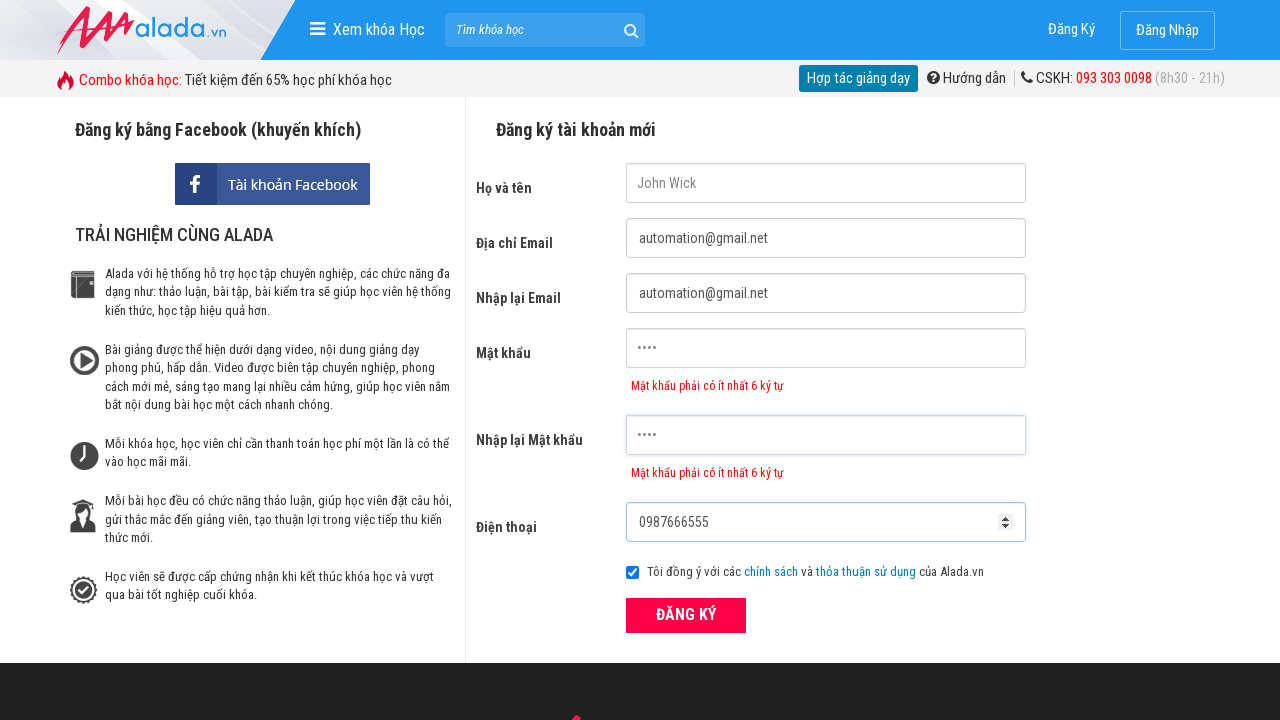

Clicked register button at (686, 615) on xpath=//form[@id='frmLogin']//button
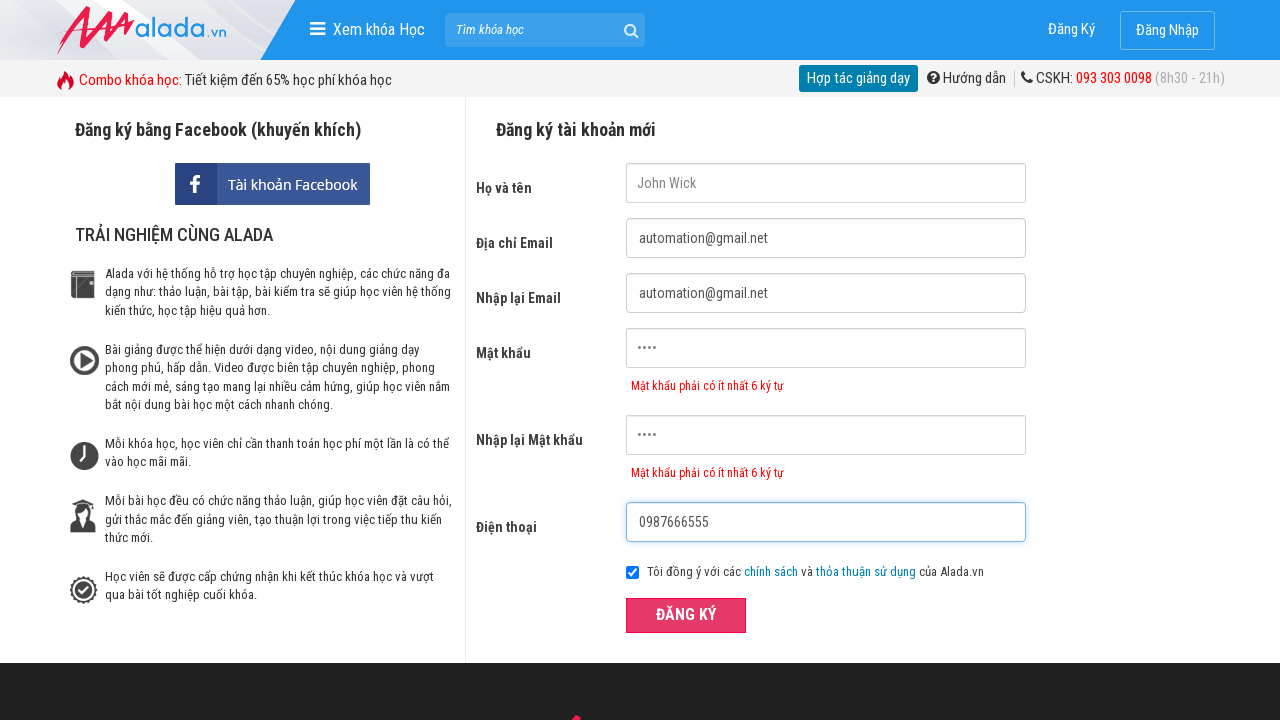

Password error message appeared
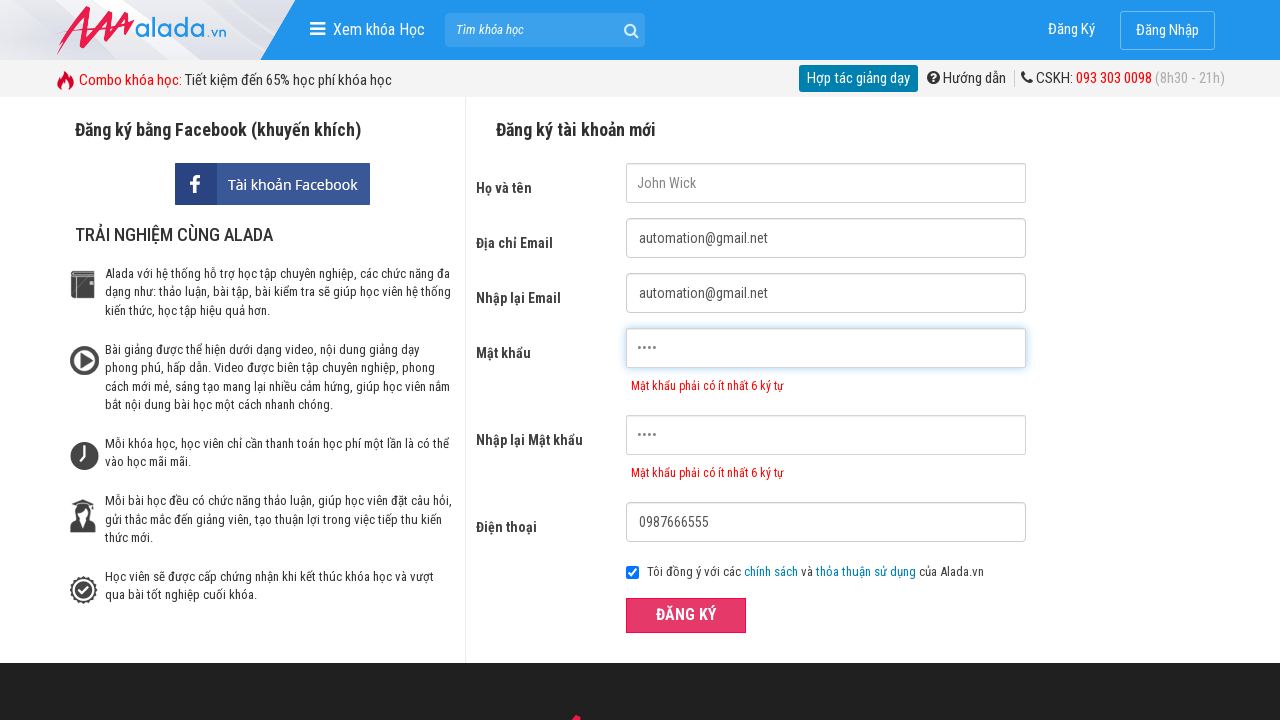

Confirm password error message appeared
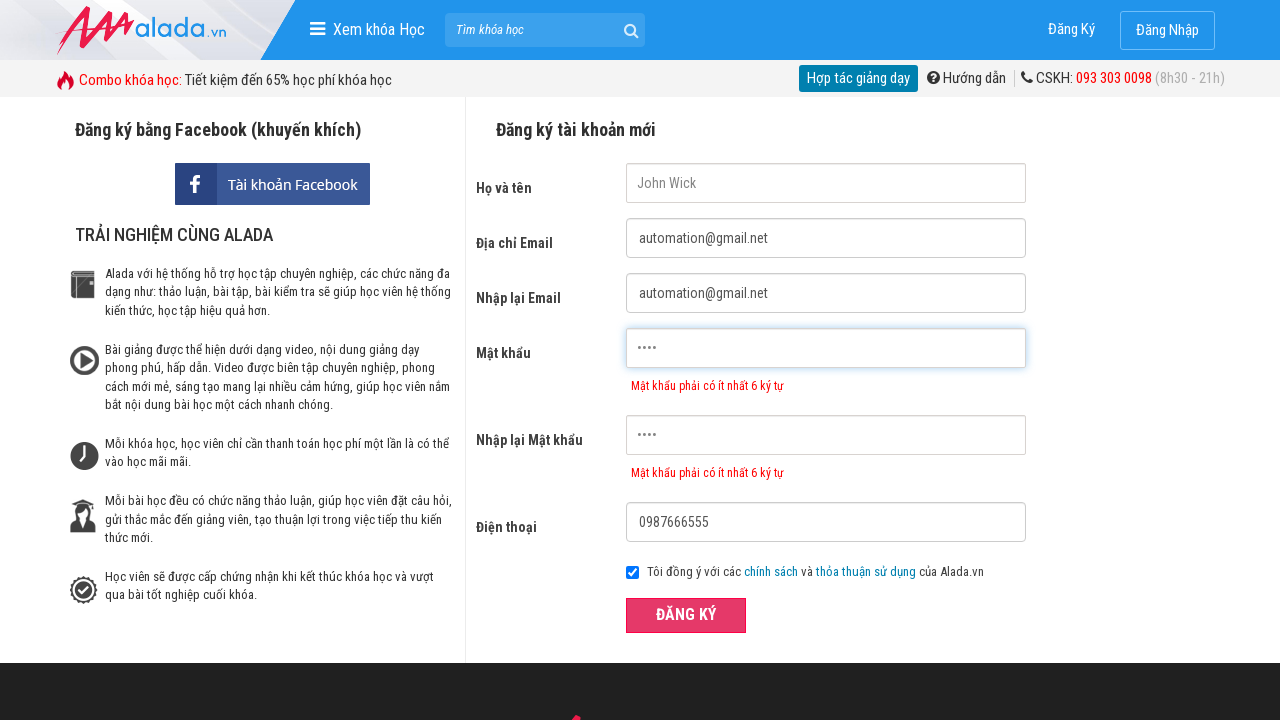

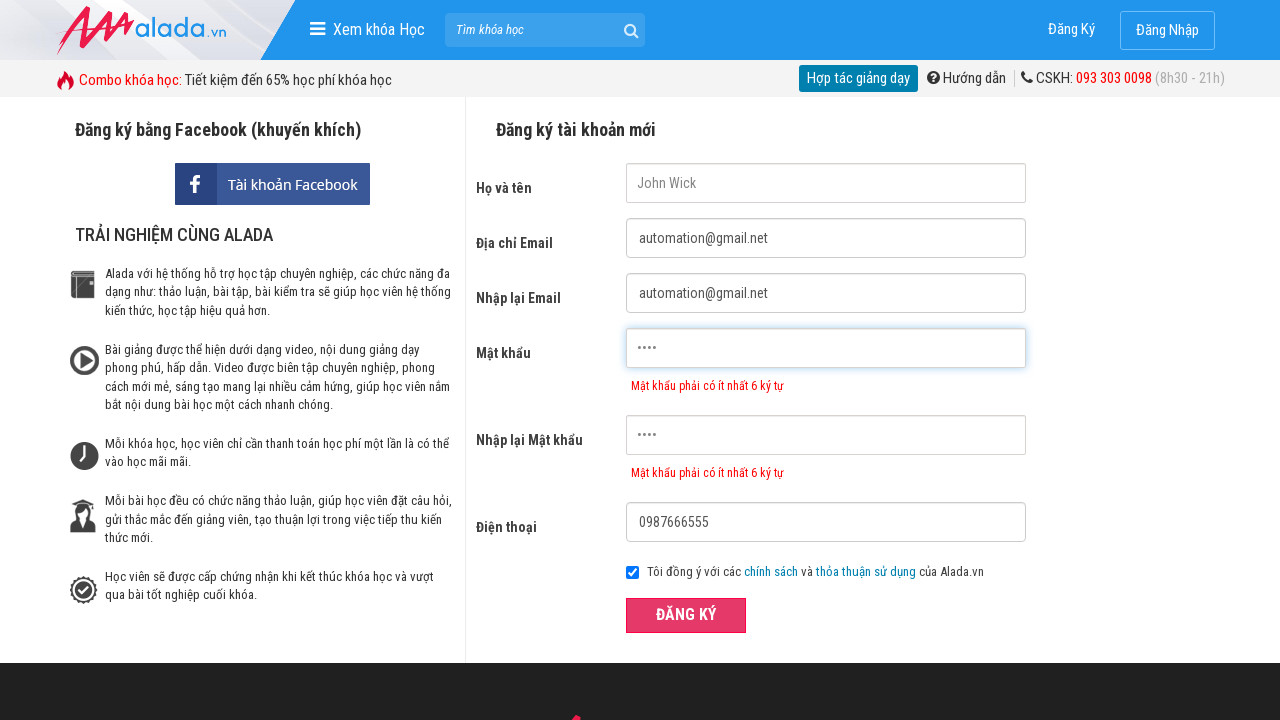